Tests hover functionality by moving the mouse over each image element on the page to trigger hover effects

Starting URL: http://the-internet.herokuapp.com/hovers

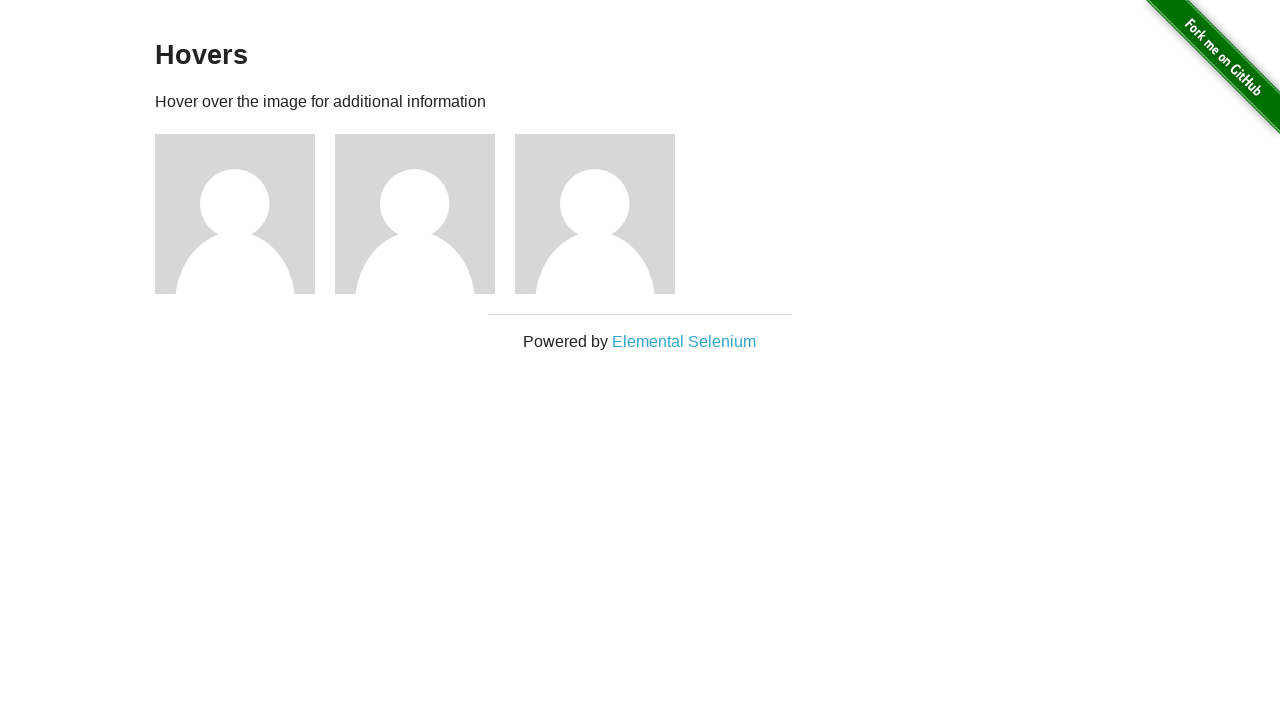

Navigated to hovers demo page
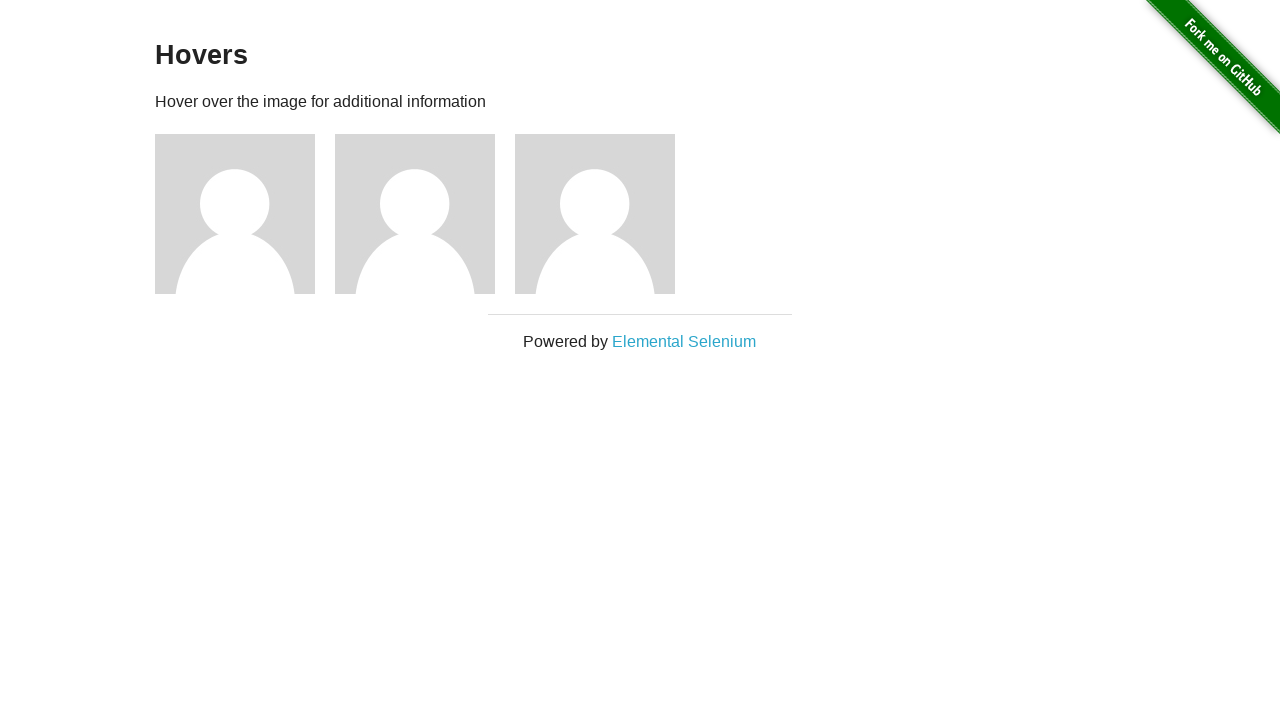

Located all image elements on the page
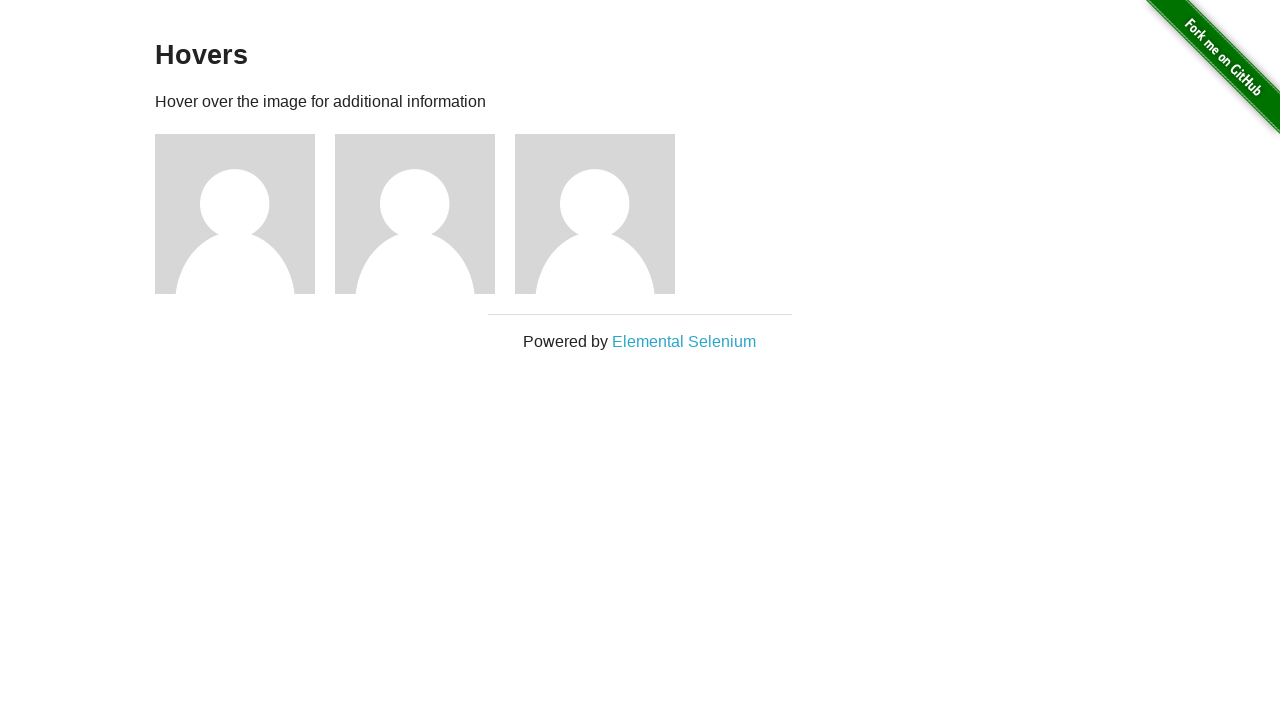

Hovered over an image element to trigger hover effect at (1206, 74) on img >> nth=0
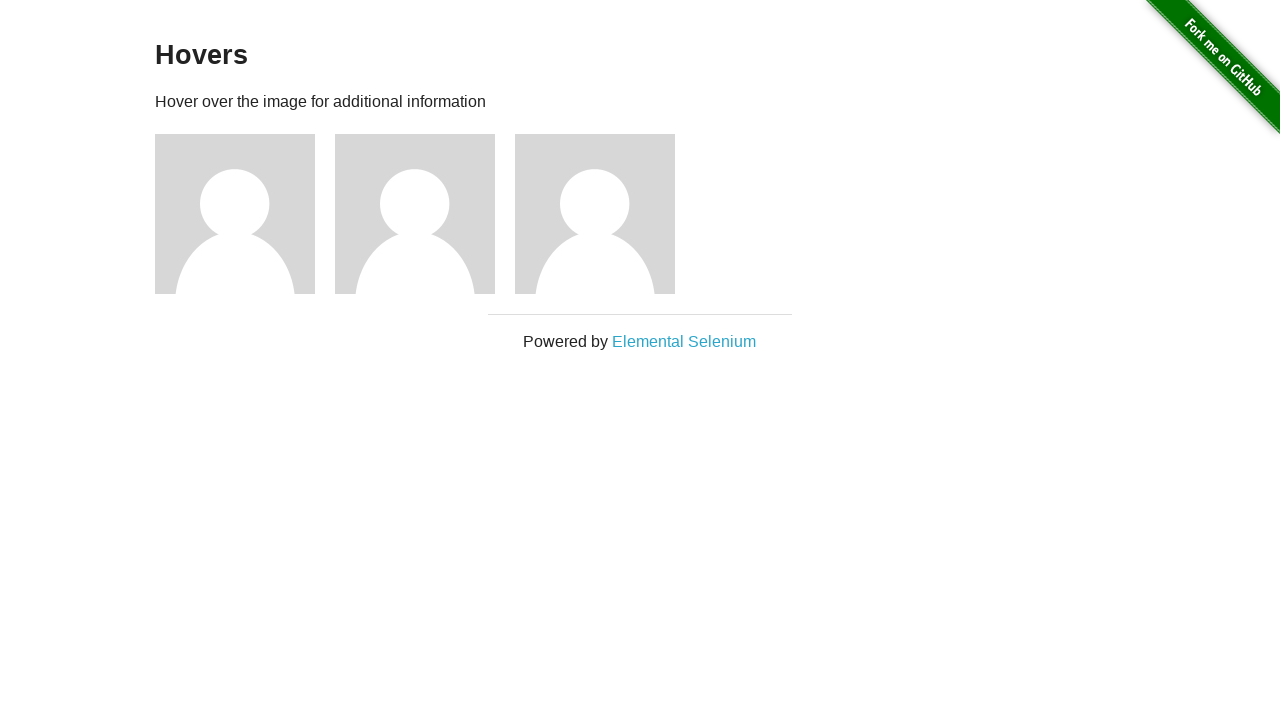

Hovered over an image element to trigger hover effect at (235, 214) on img >> nth=1
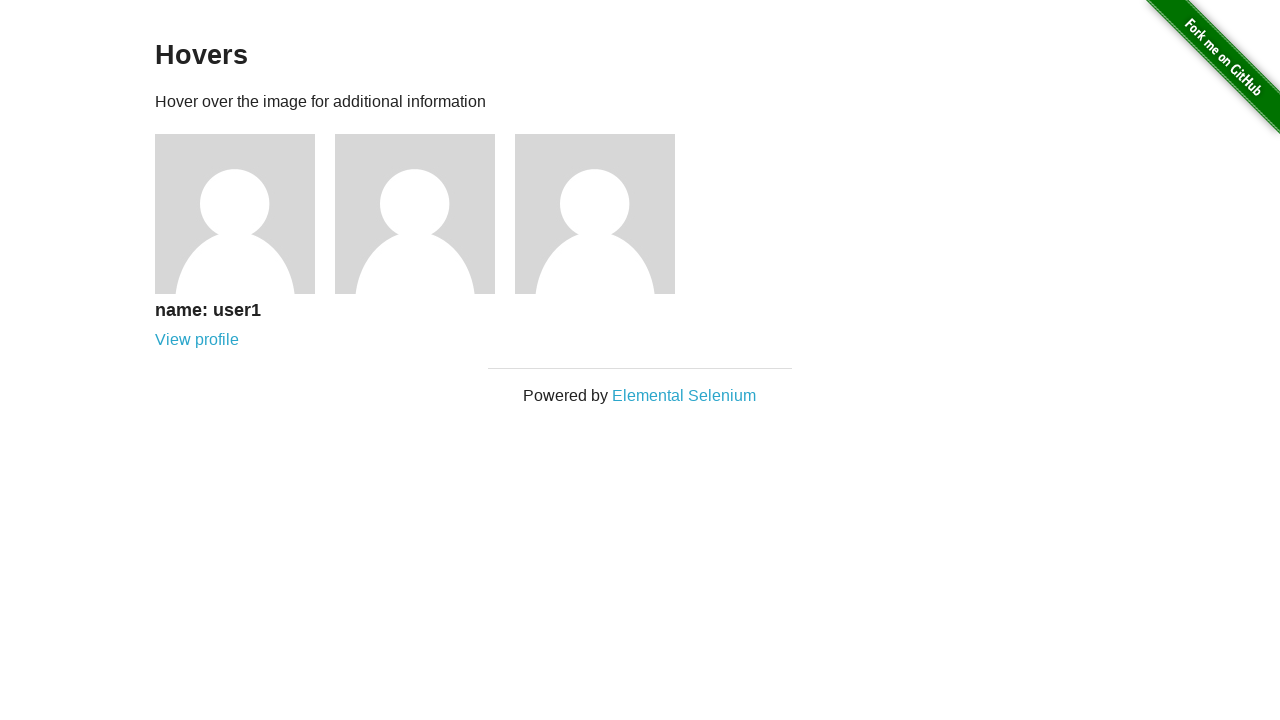

Hovered over an image element to trigger hover effect at (415, 214) on img >> nth=2
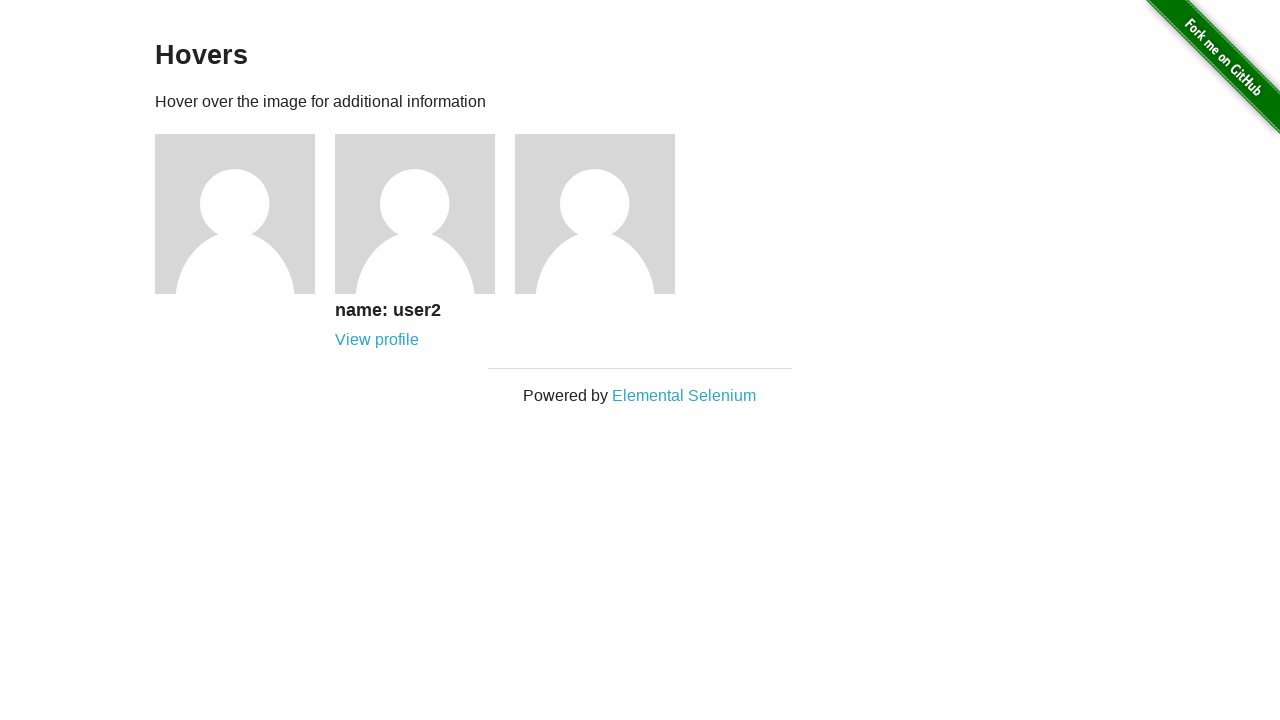

Hovered over an image element to trigger hover effect at (595, 214) on img >> nth=3
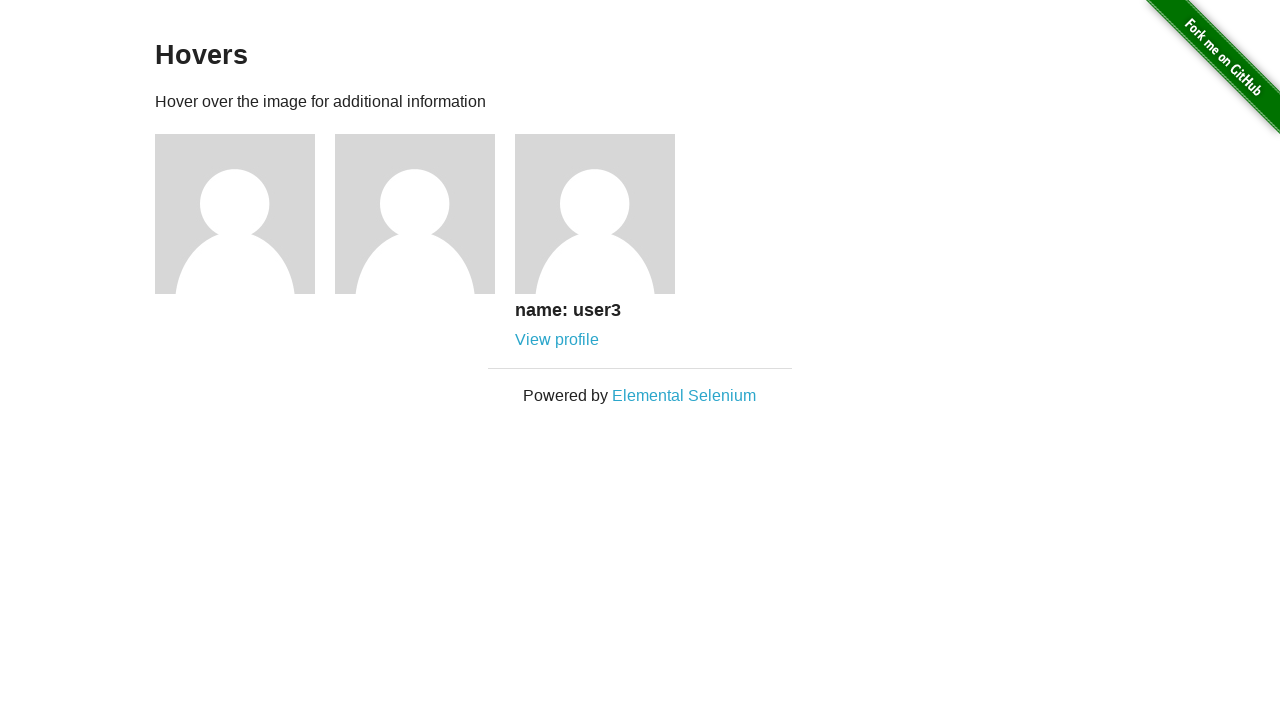

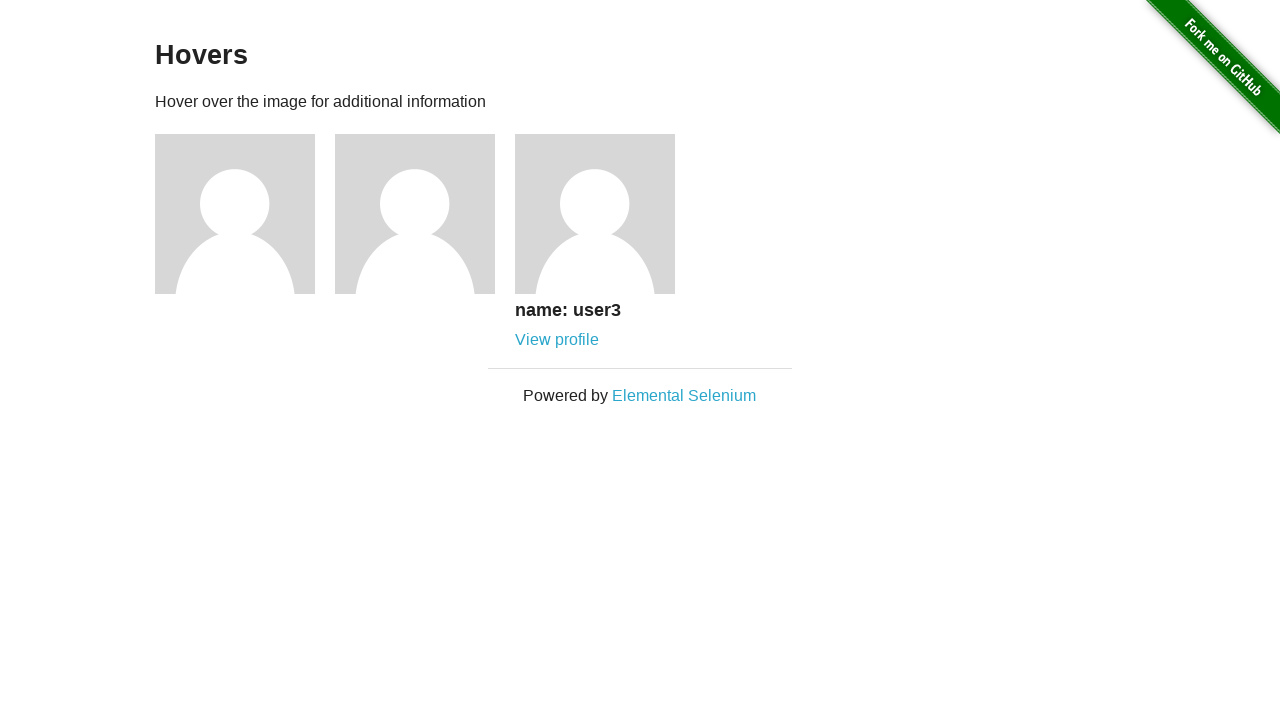